Tests dynamic control functionality by checking text field enabled/disabled state and toggling it with a button click

Starting URL: https://training-support.net/webelements/dynamic-controls

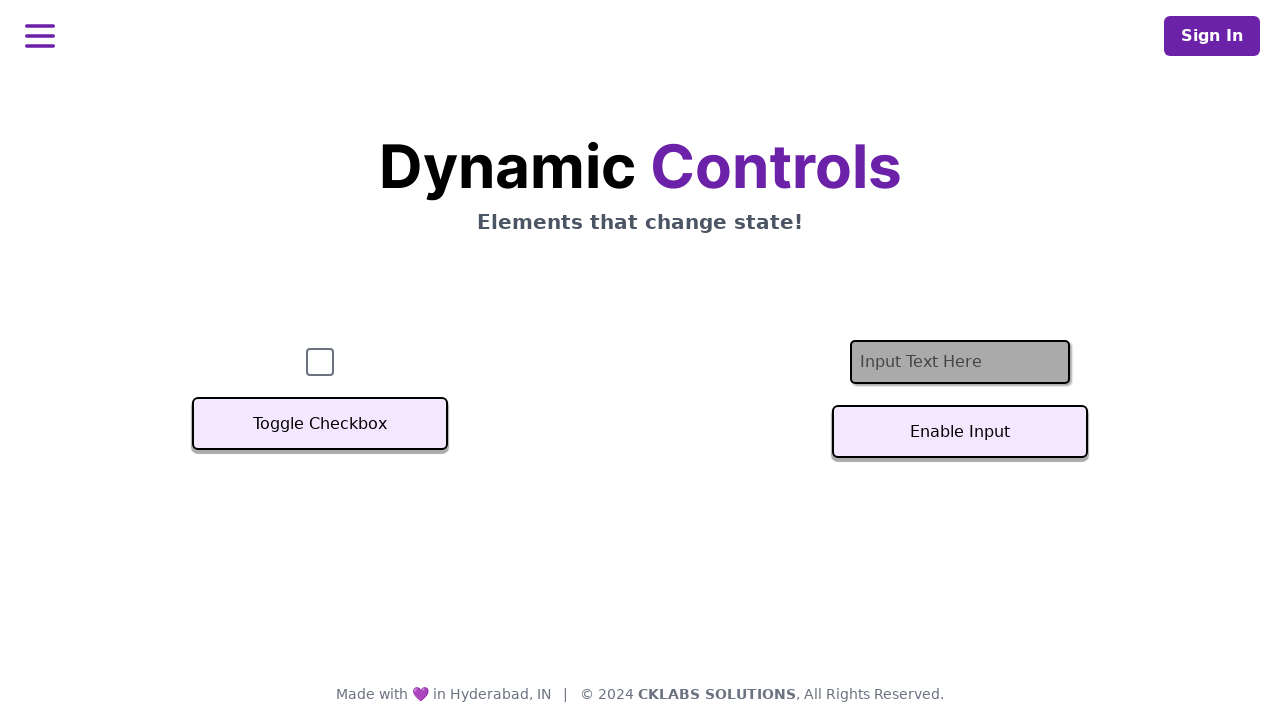

Located text input element
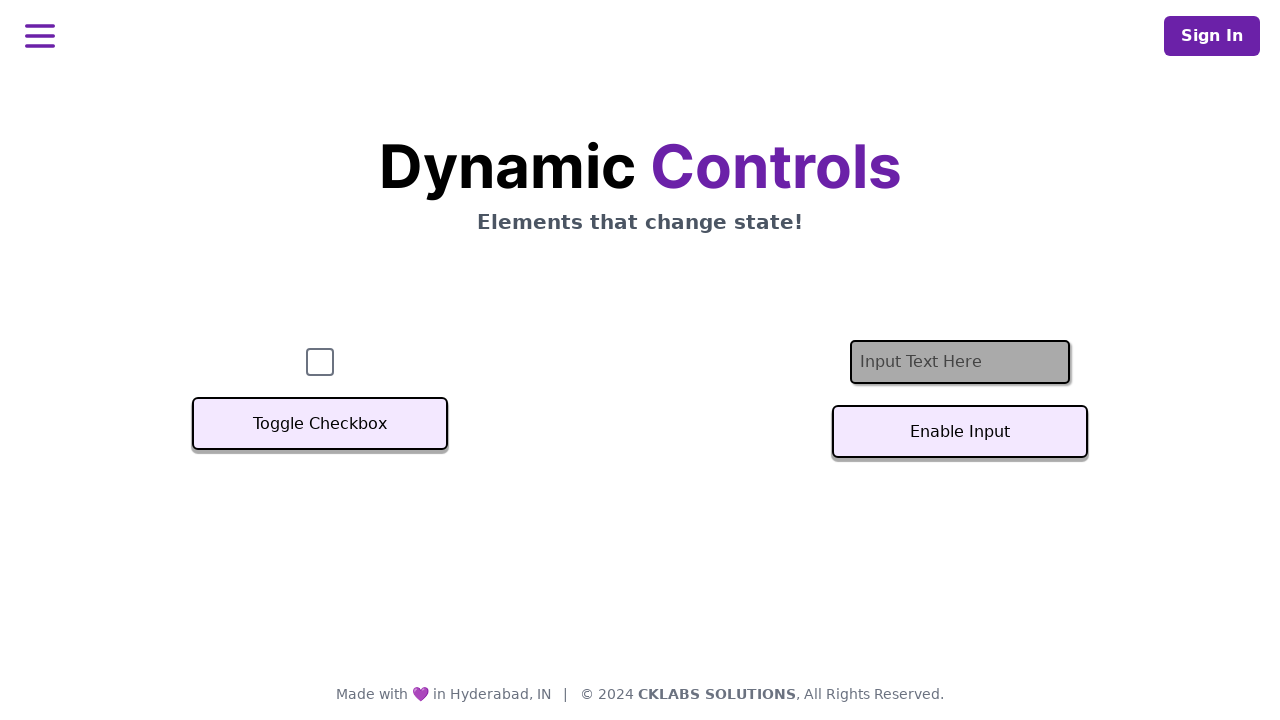

Verified text field is initially disabled
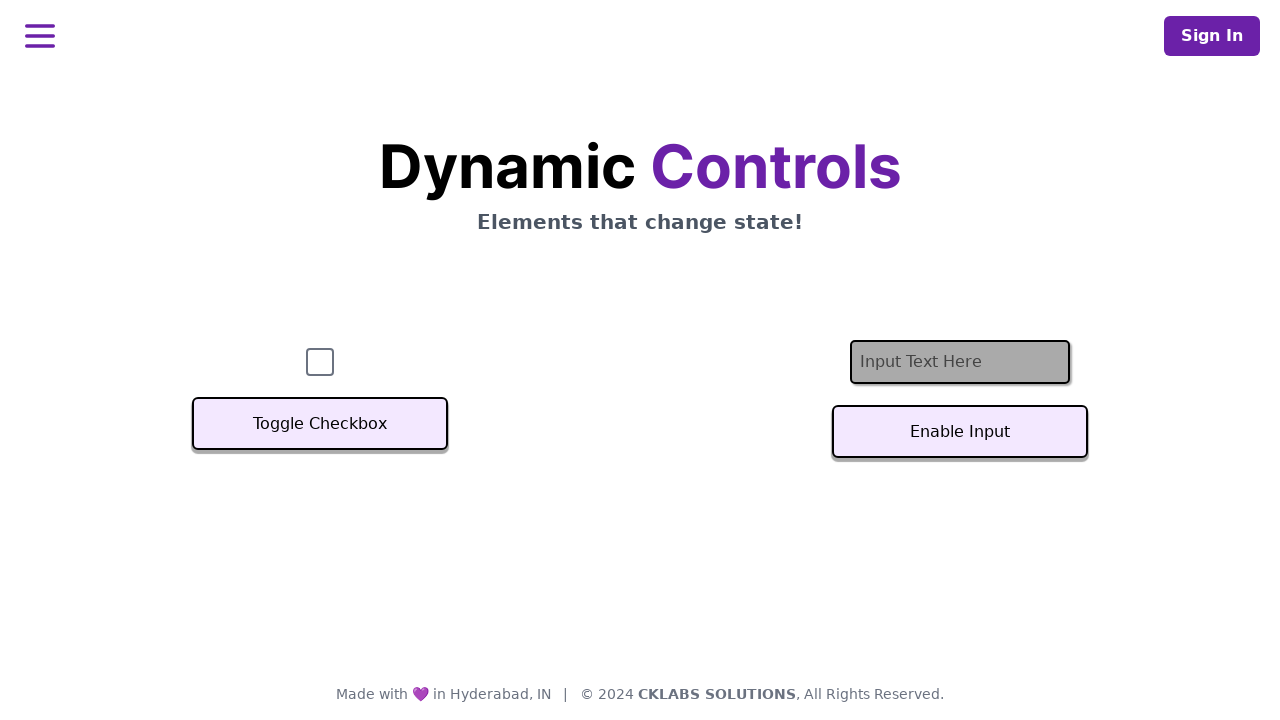

Clicked toggle button to change text field state at (960, 432) on #textInputButton
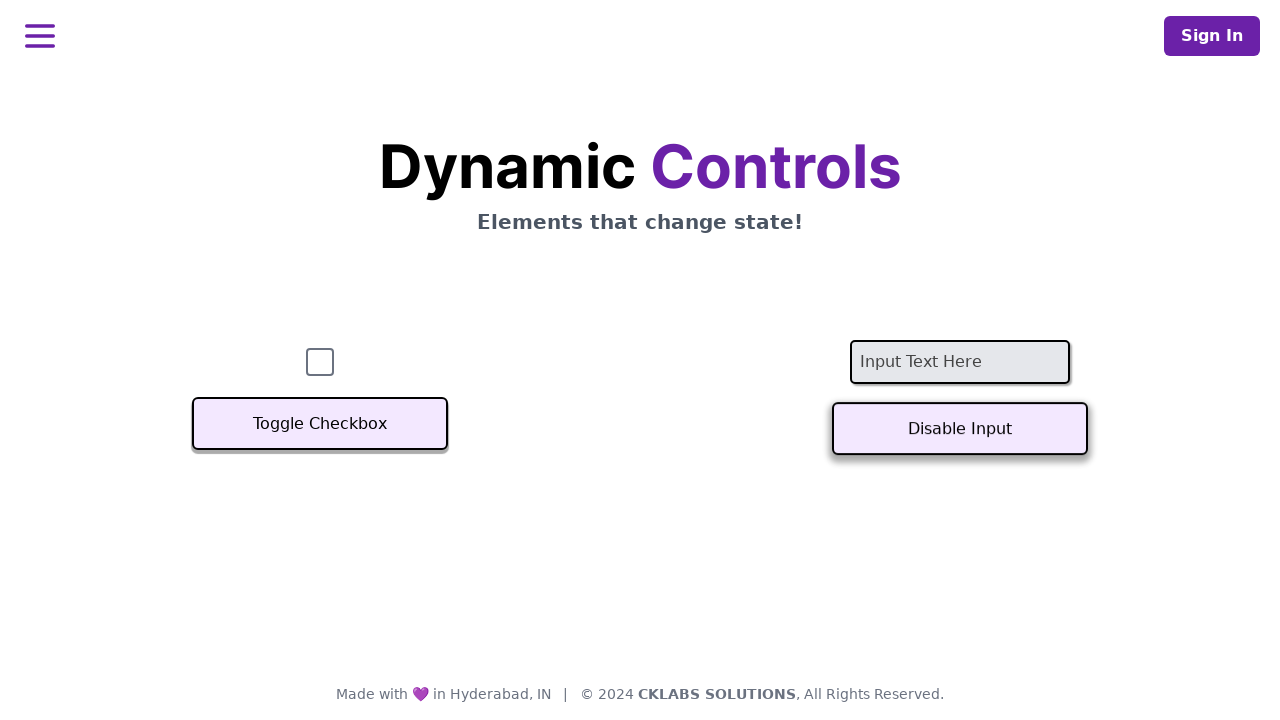

Verified text field is enabled after toggle
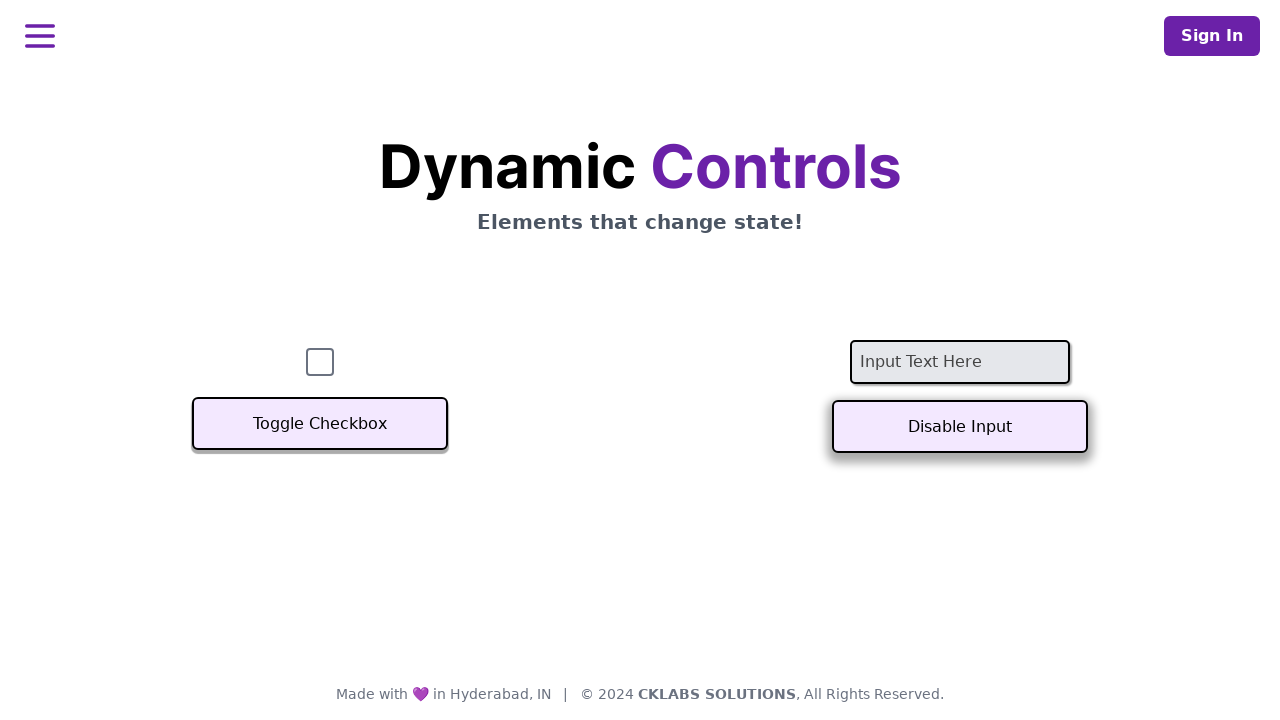

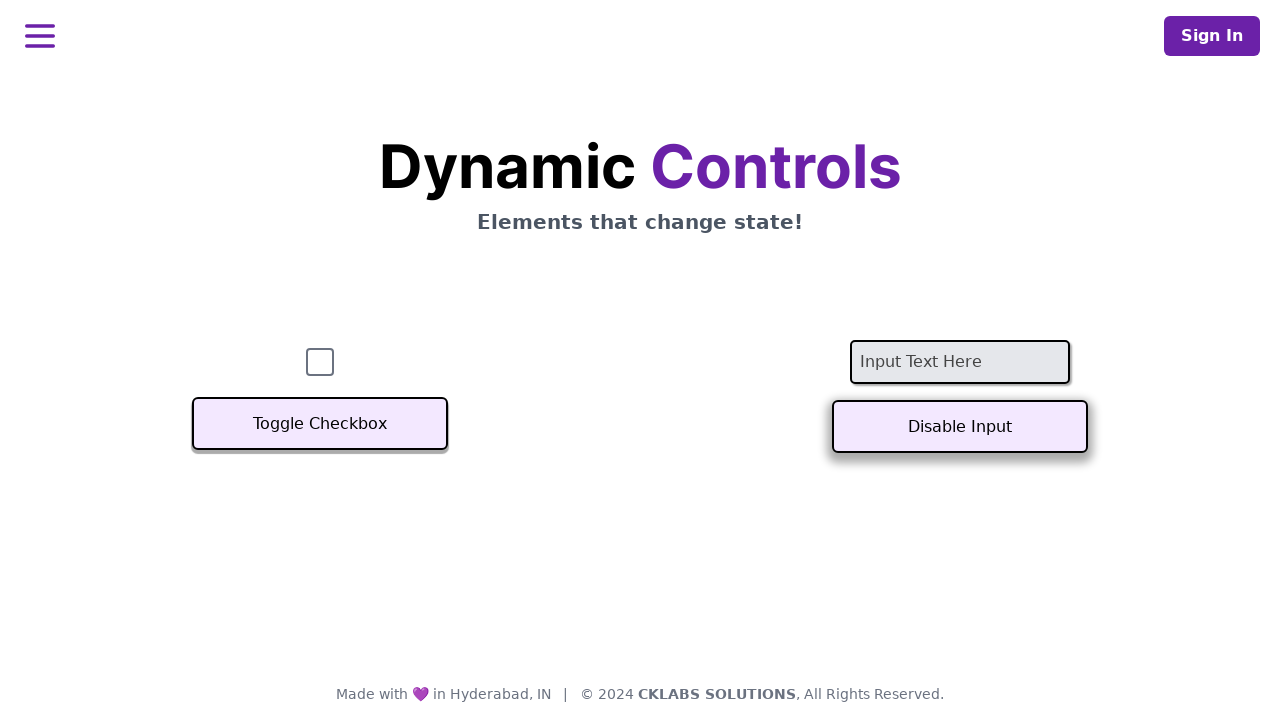